Tests interaction with multiple frames on a page by switching between frames and filling text inputs within each frame

Starting URL: https://ui.vision/demo/webtest/frames/

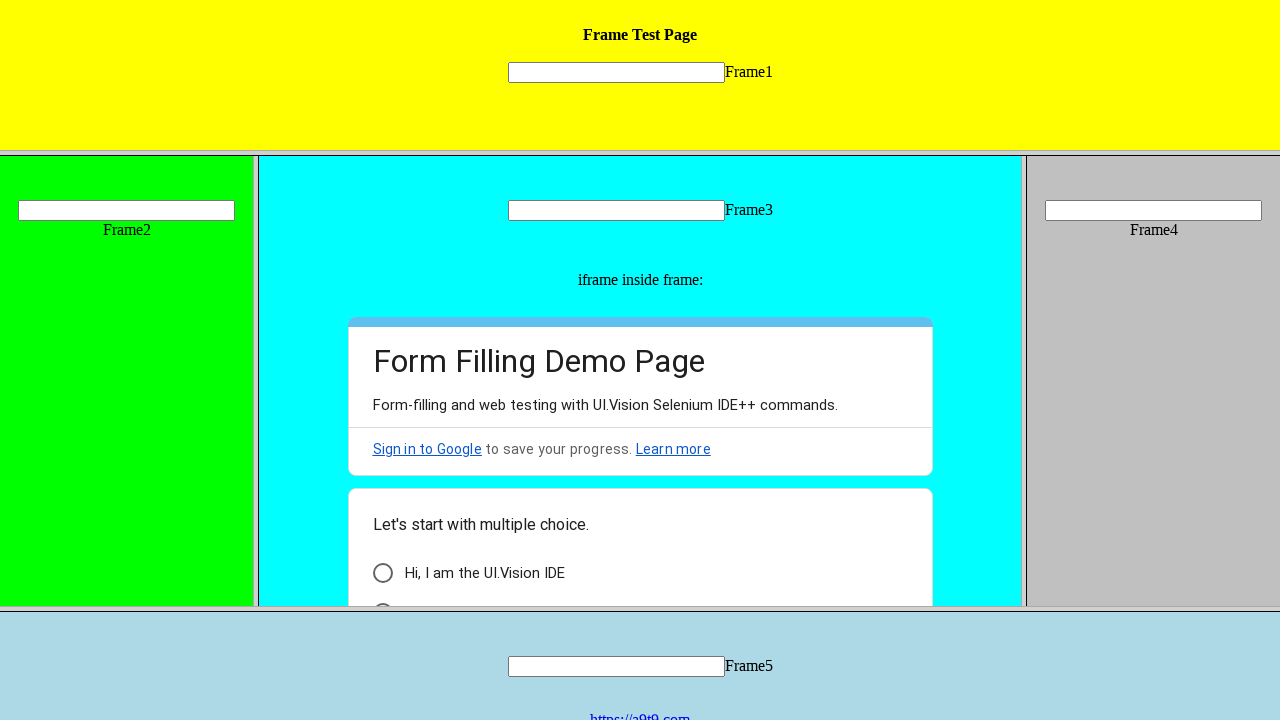

Located first frame with src='frame_1.html'
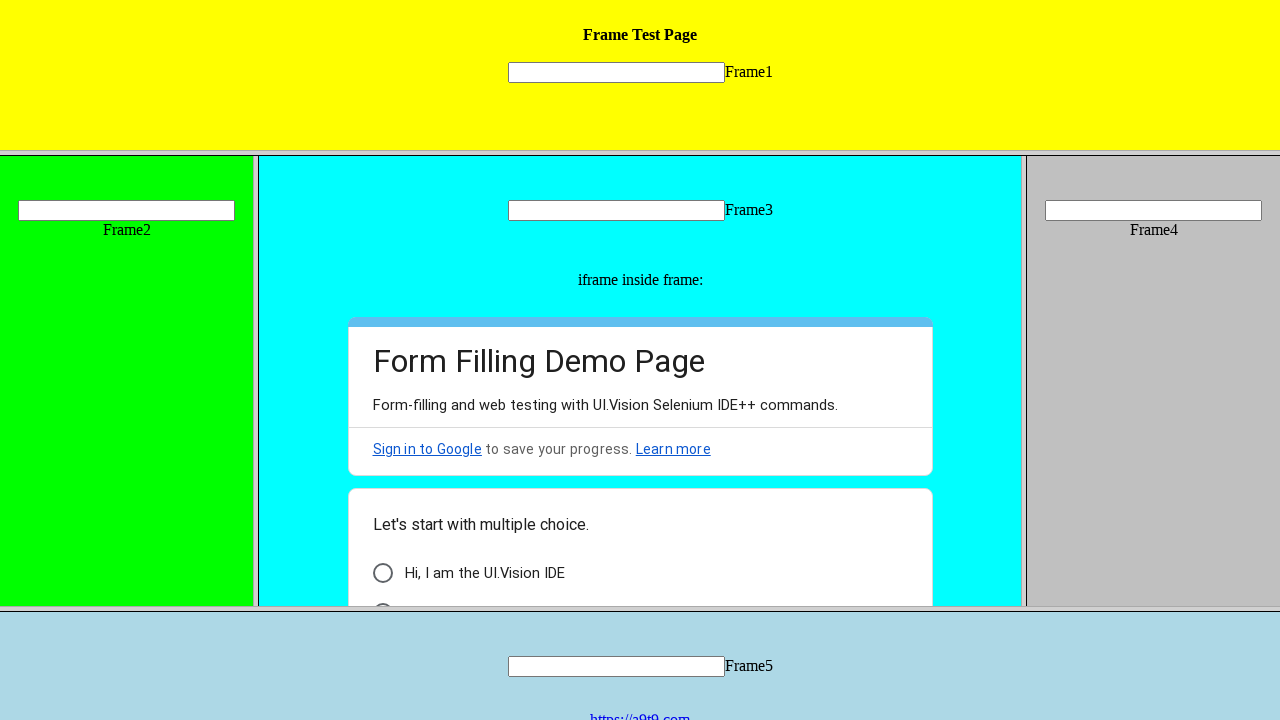

Filled text input in first frame with 'Welcome' on frame[src='frame_1.html'] >> internal:control=enter-frame >> input[name='mytext1
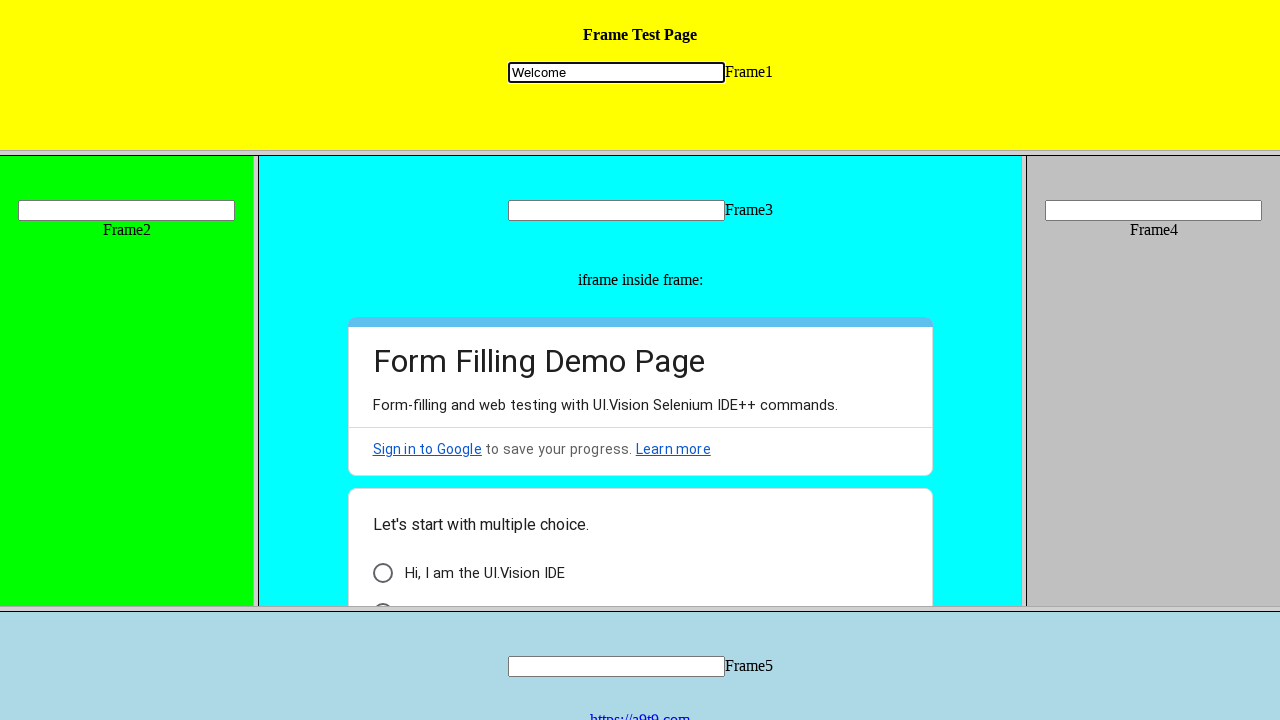

Located second frame with src='frame_2.html'
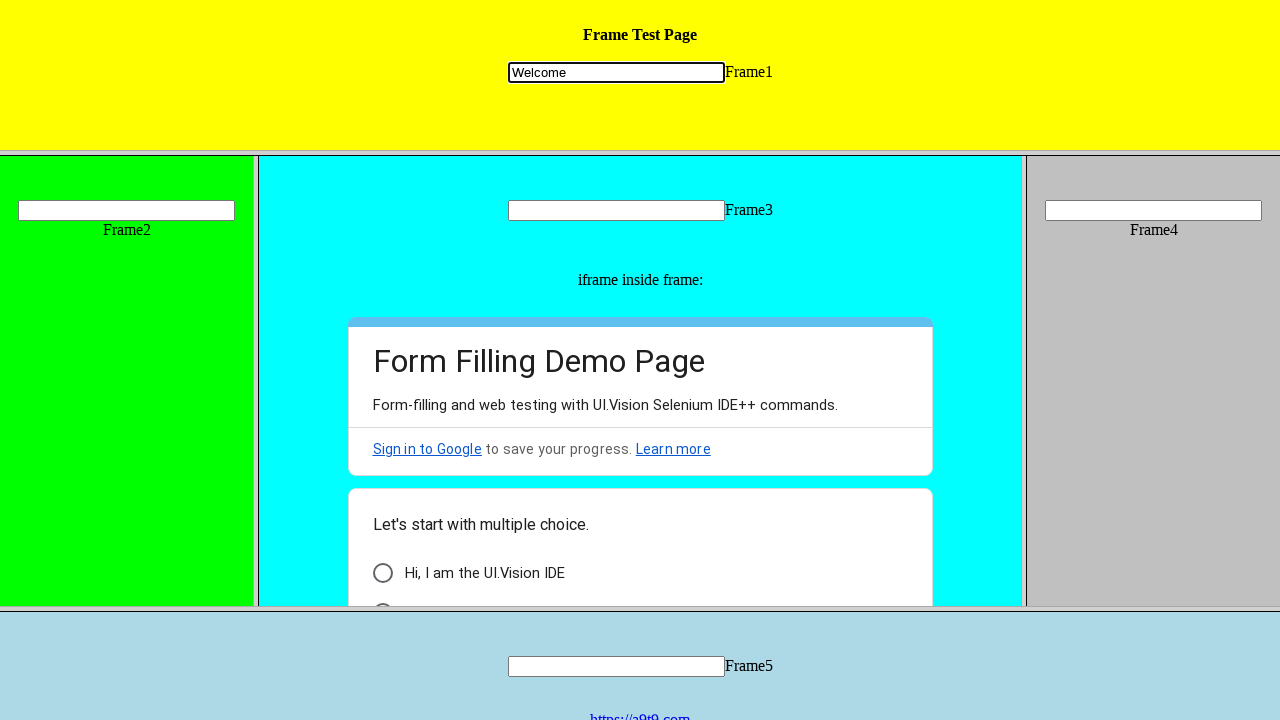

Filled text input in second frame with 'This is Frame 2' on frame[src='frame_2.html'] >> internal:control=enter-frame >> input[name='mytext2
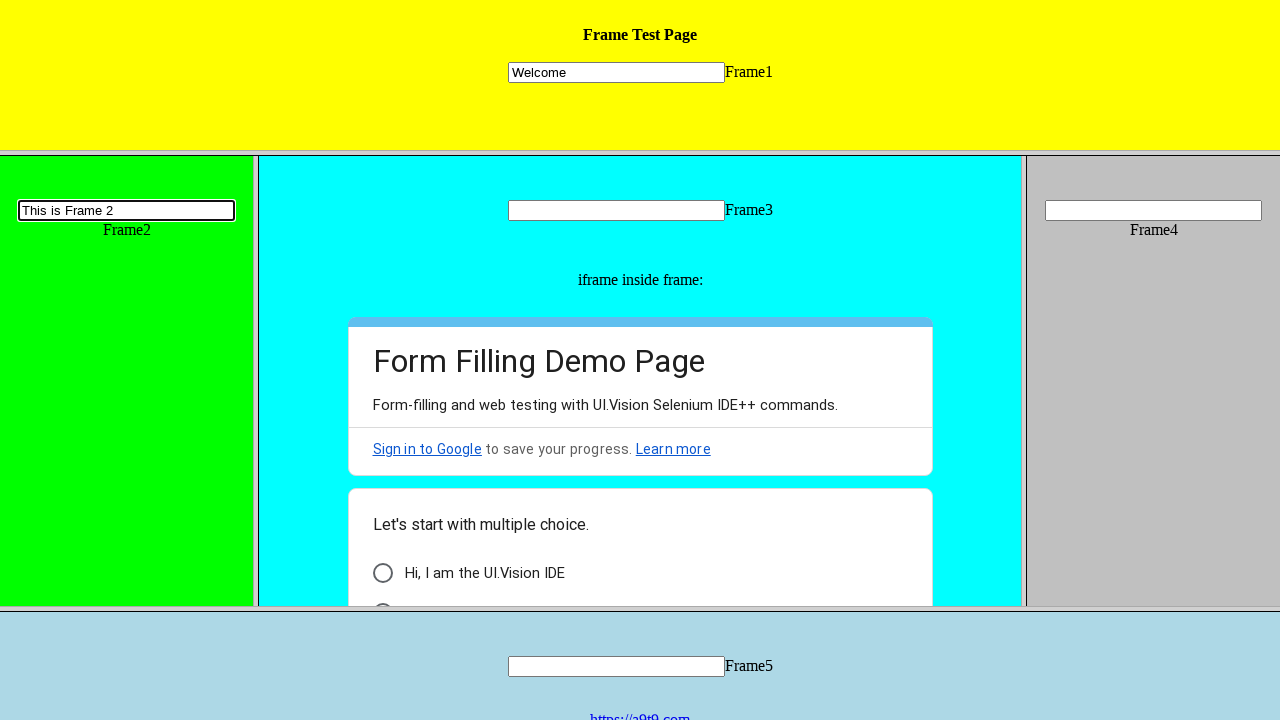

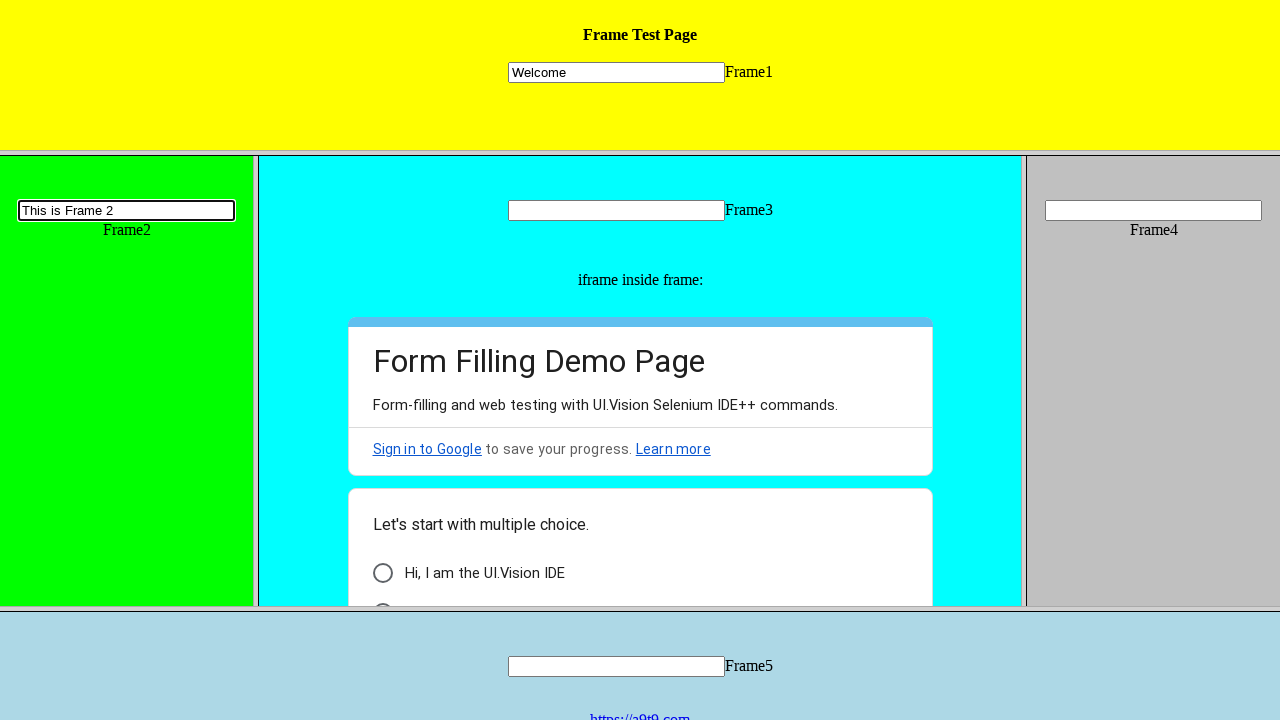